Tests multi-select list editor functionality by clicking on a 3G checkbox option and then selecting a model from the list

Starting URL: https://demos.devexpress.com/aspxeditorsdemos/ListEditors/MultiSelect.aspx

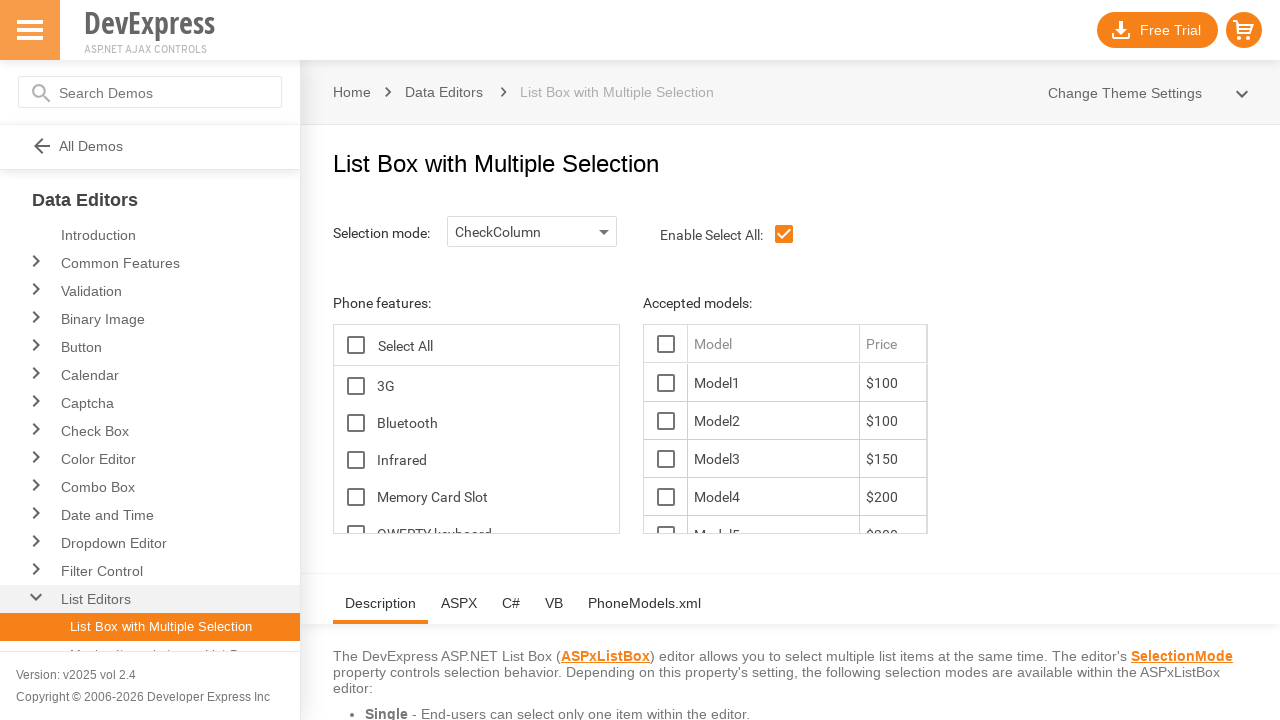

Clicked on 3G checkbox option in multi-select list at (356, 386) on xpath=//*[@id='ContentHolder_lbFeatures_TG_D']
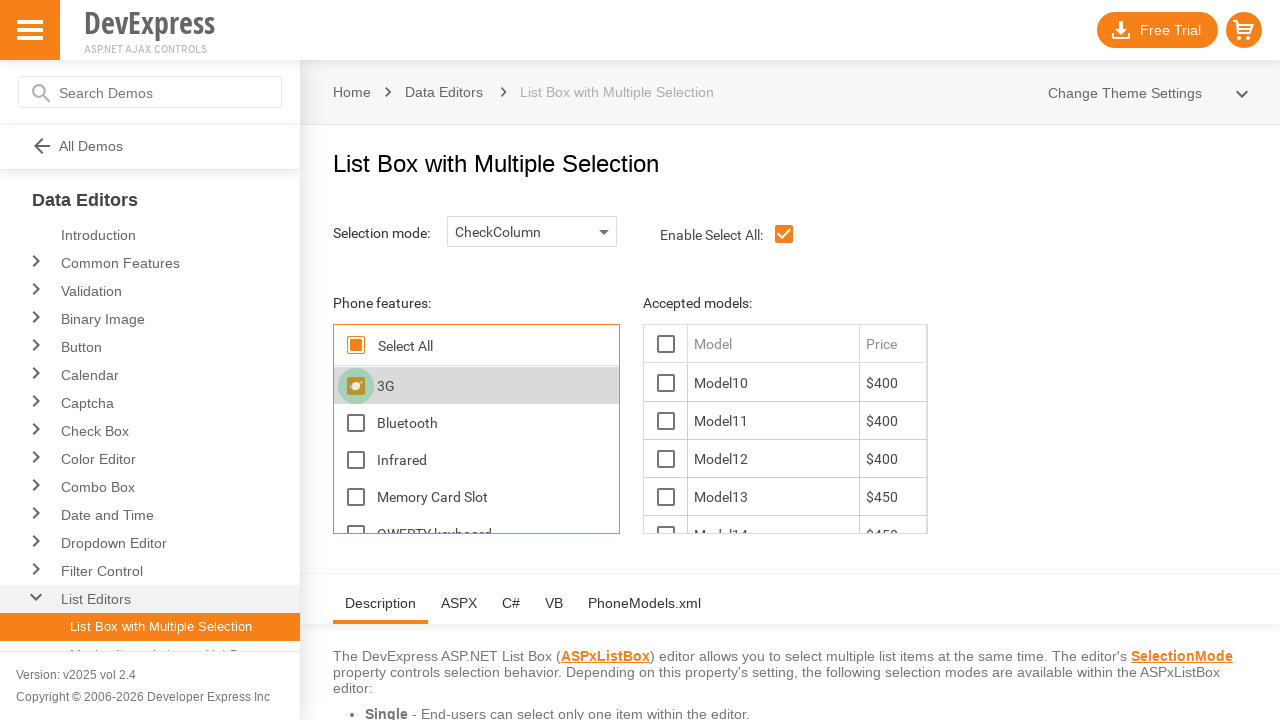

Waited for page to update after 3G selection
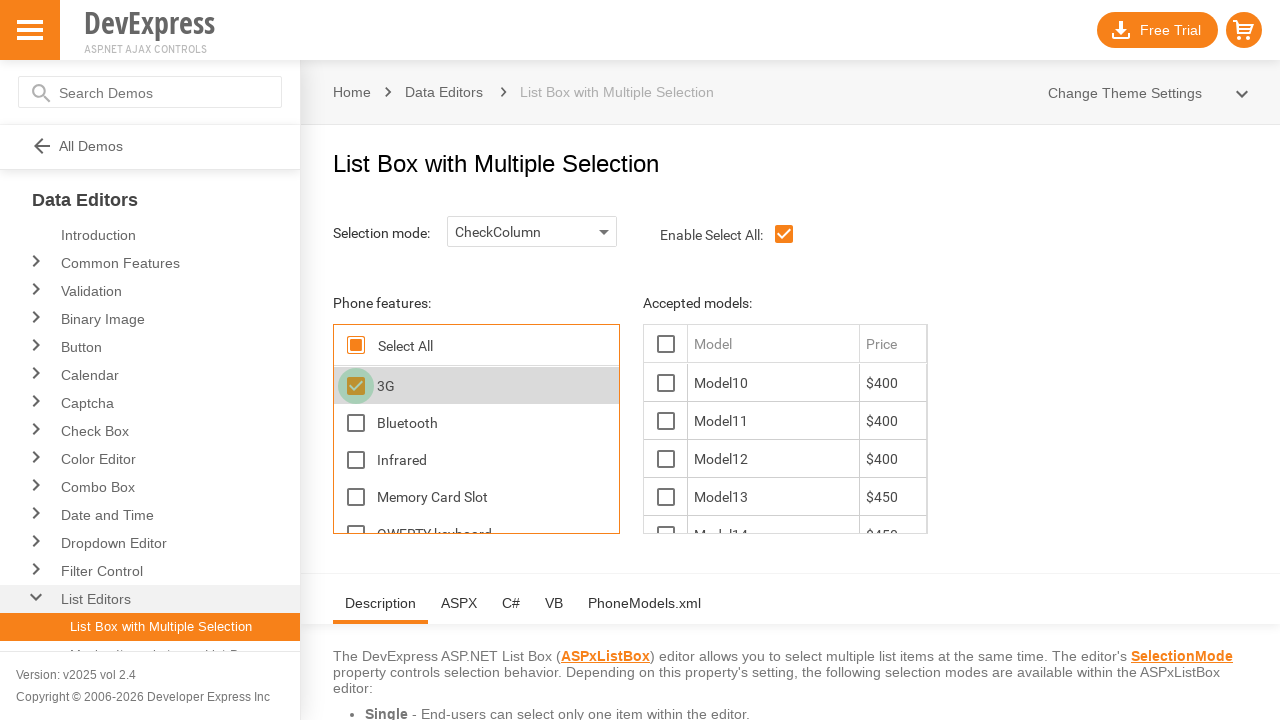

Selected a model from the list at (666, 383) on xpath=//*[@id='ContentHolder_lbModels_10_D']
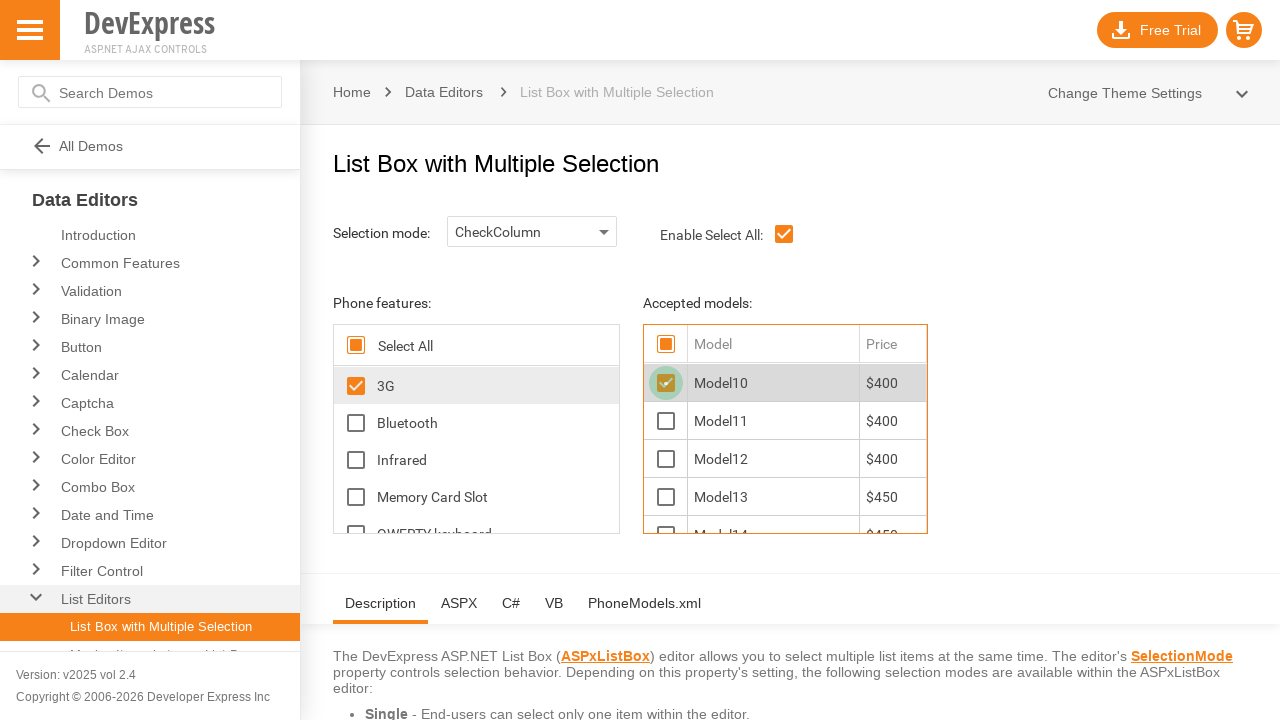

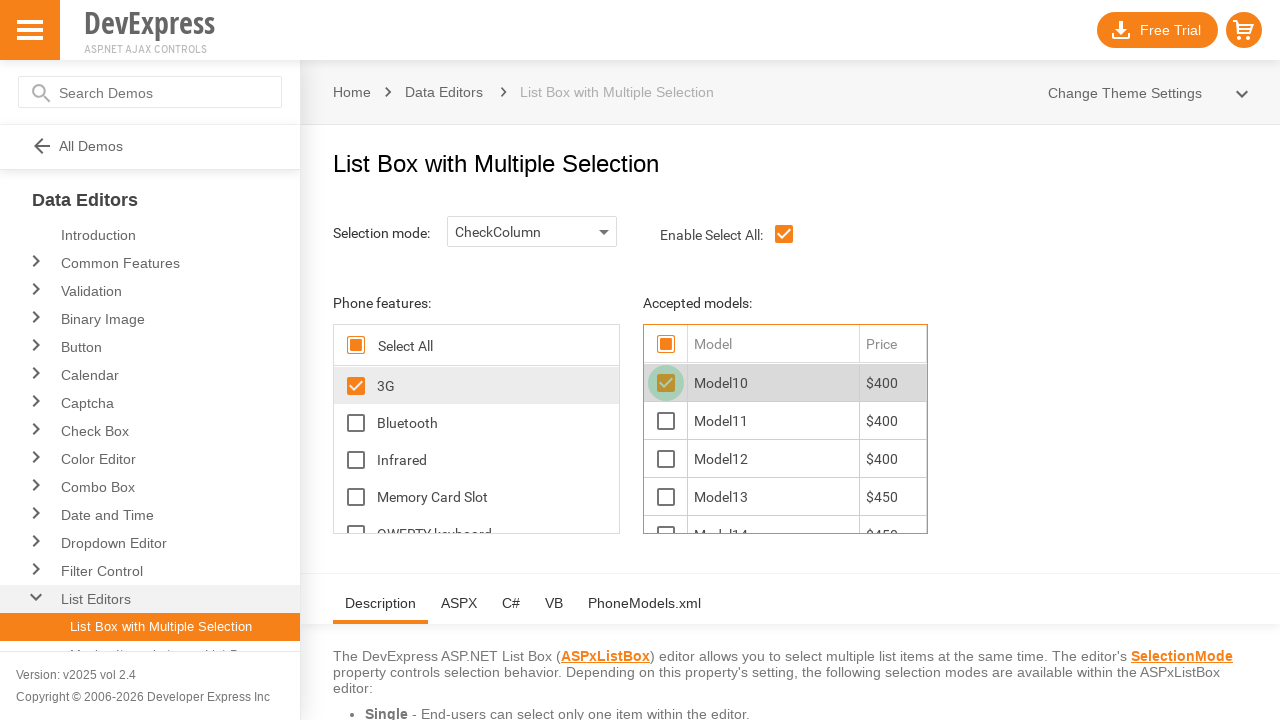